Tests date selection functionality by selecting day, month, and year from dropdown menus on a registration form

Starting URL: https://demo.automationtesting.in/Register.html

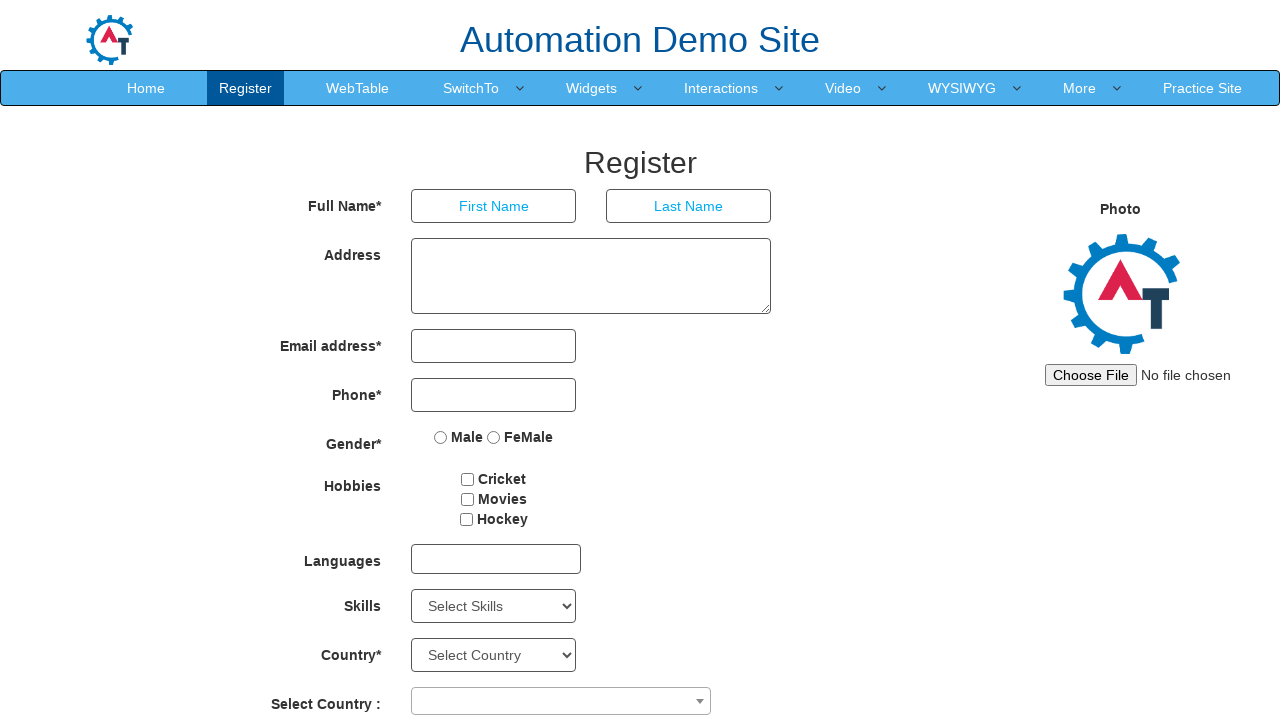

Selected day '3' from day dropdown on #daybox
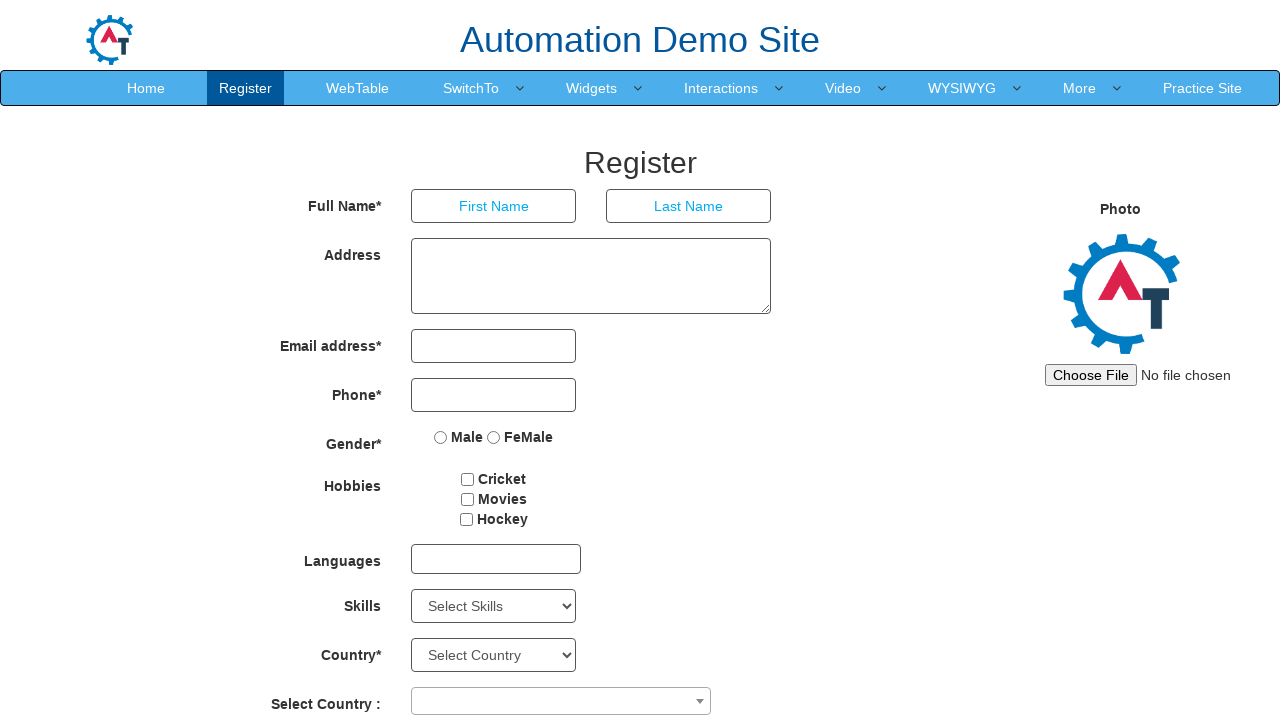

Selected 'February' from month dropdown on select[placeholder='Month']
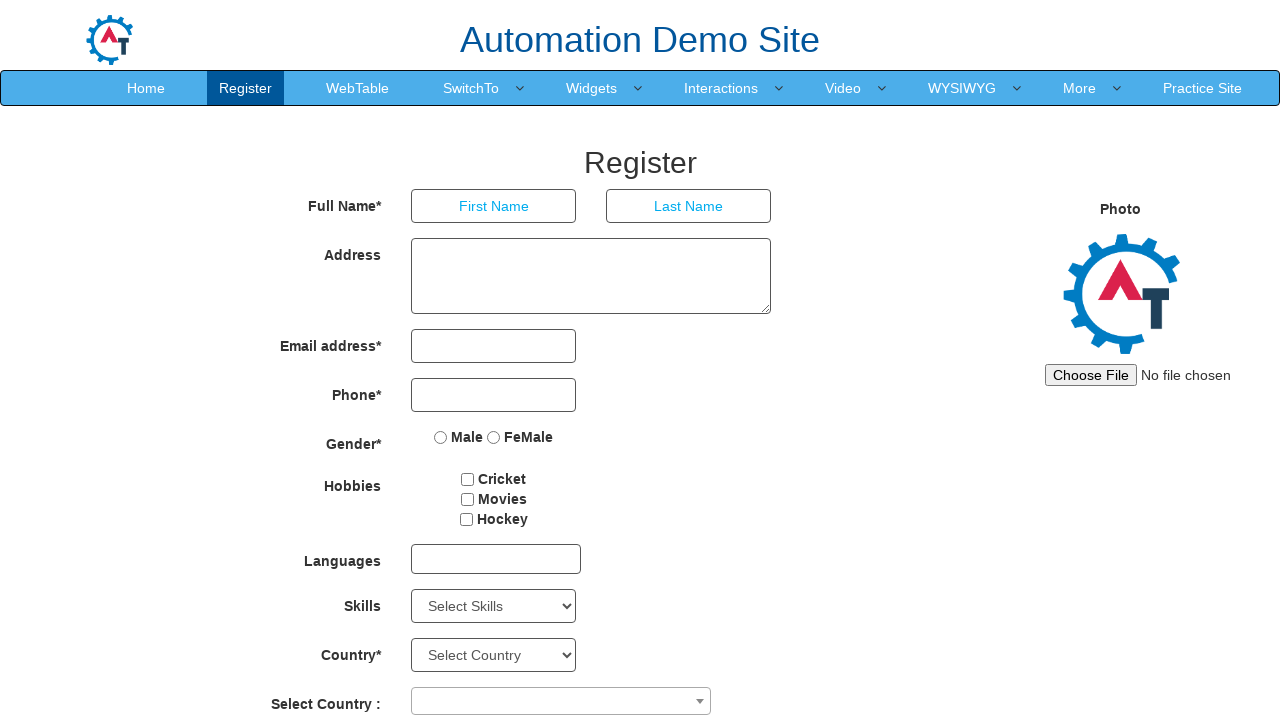

Selected year '2011' from year dropdown on #yearbox
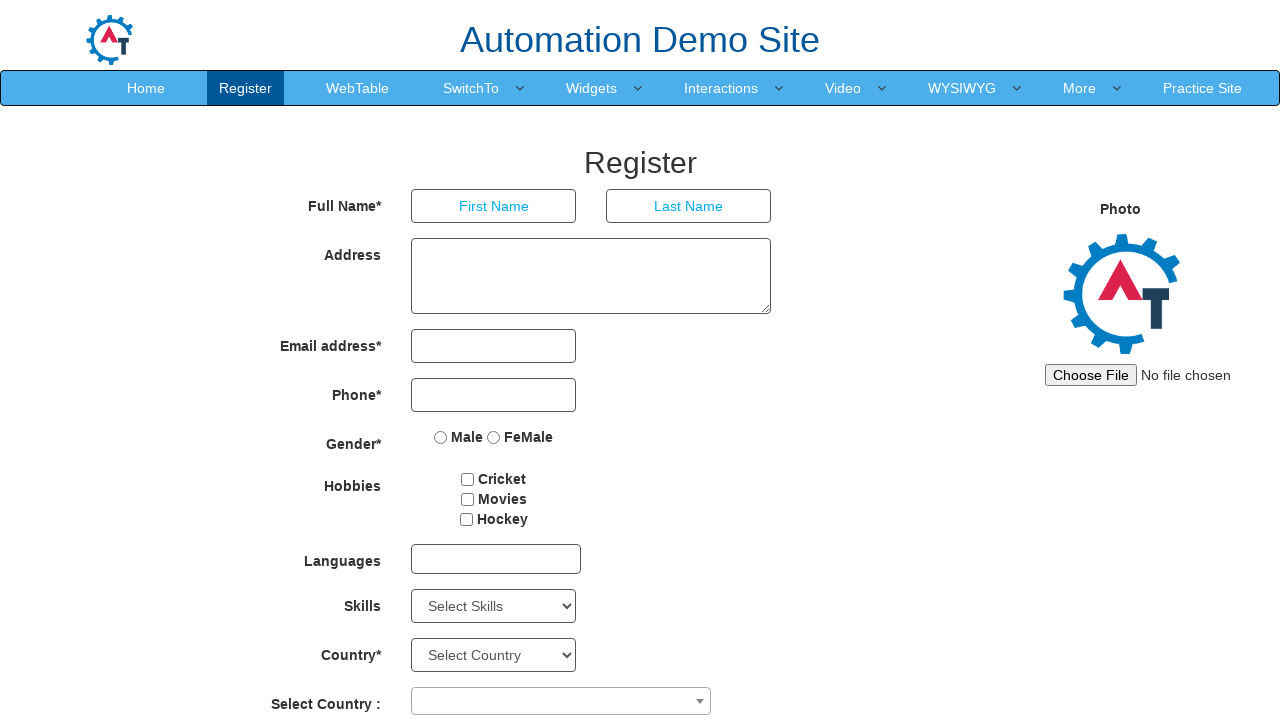

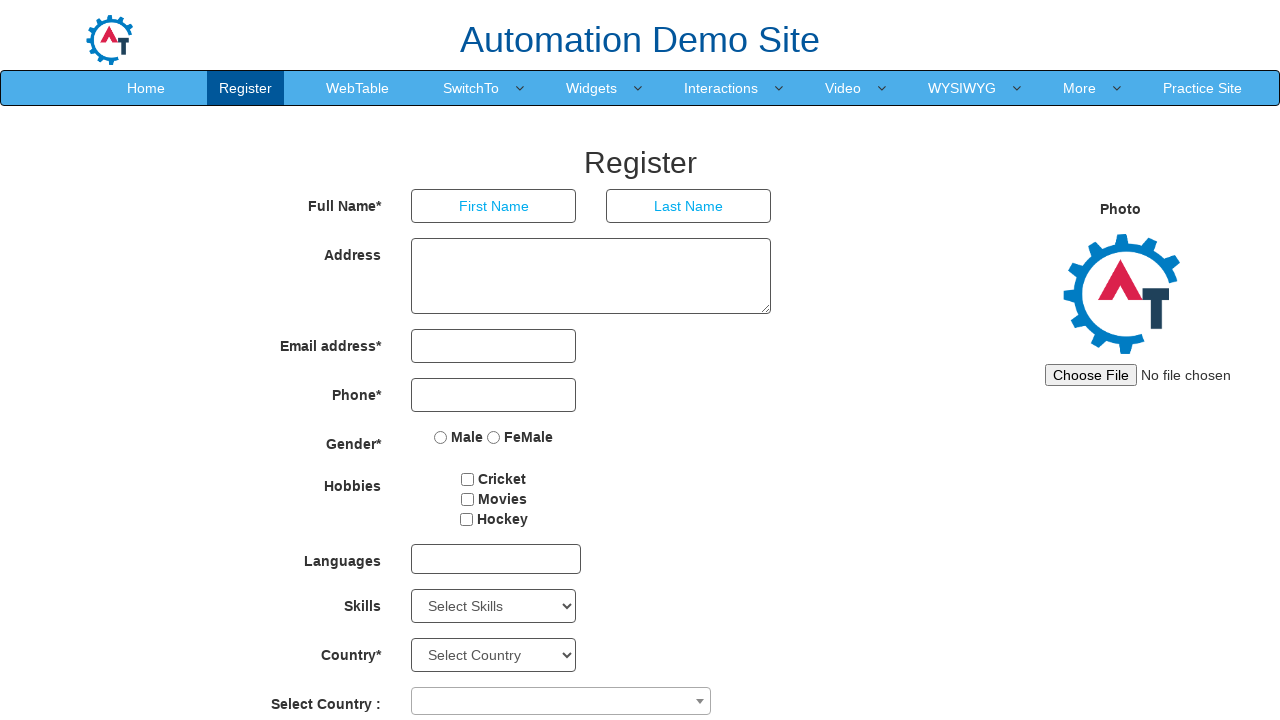